Tests checkbox functionality by verifying initial states and toggling checkboxes to verify selection changes

Starting URL: https://practice.cydeo.com/checkboxes

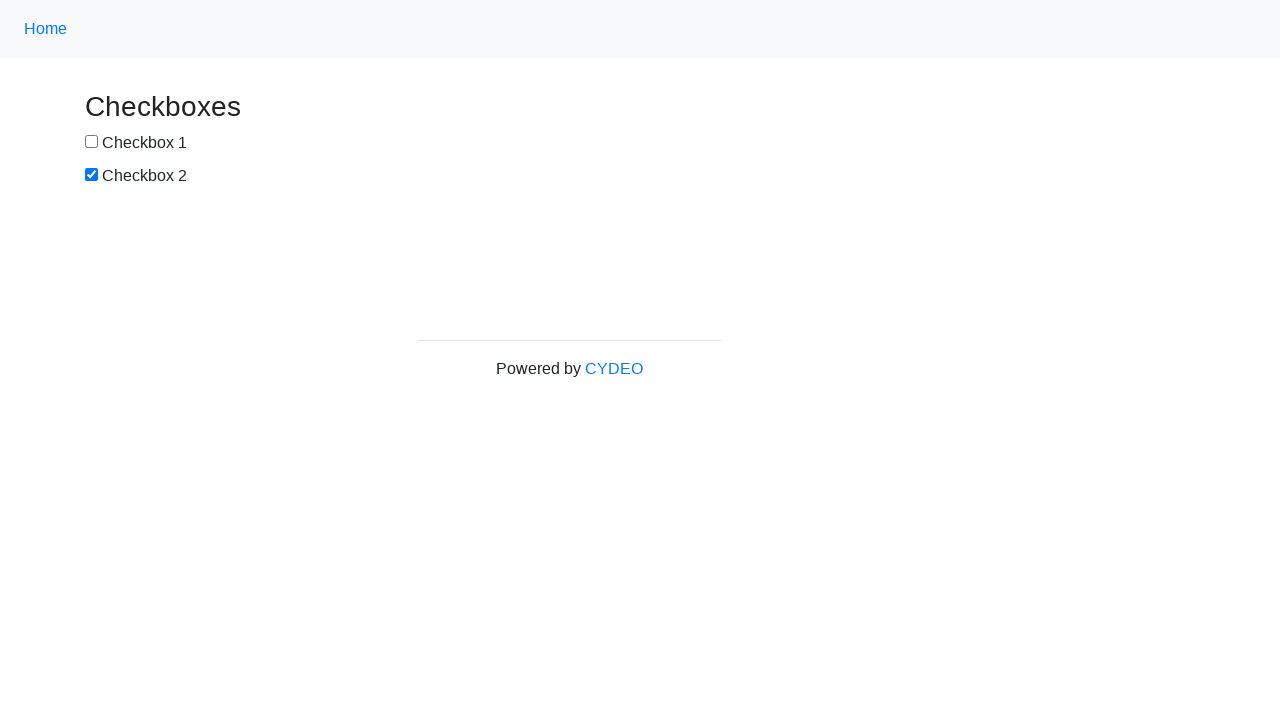

Located checkbox1 element
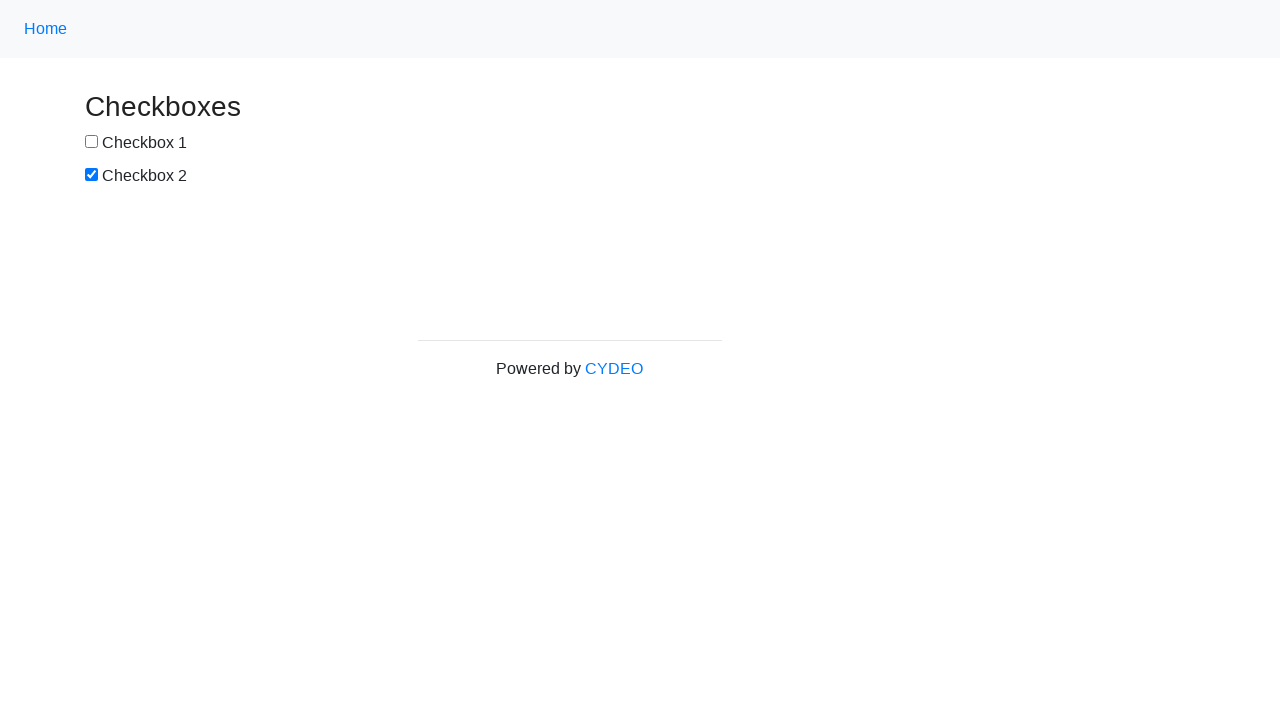

Located checkbox2 element
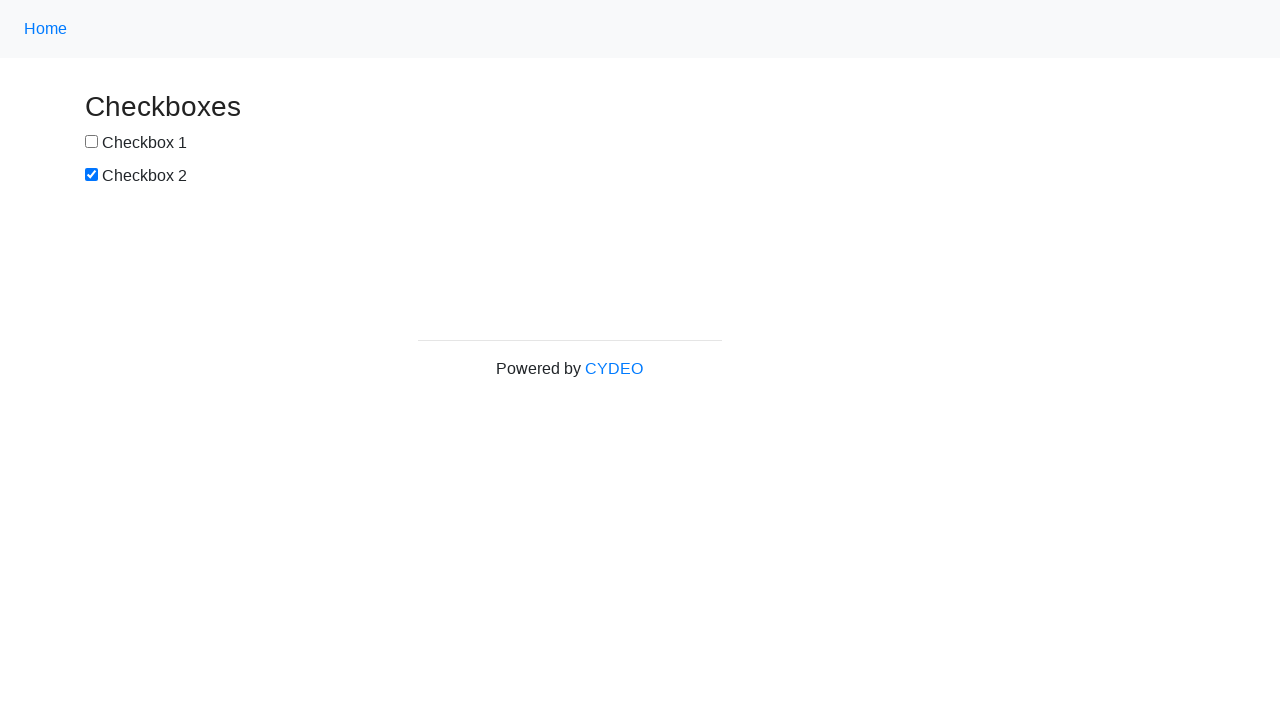

Verified checkbox1 is not checked initially
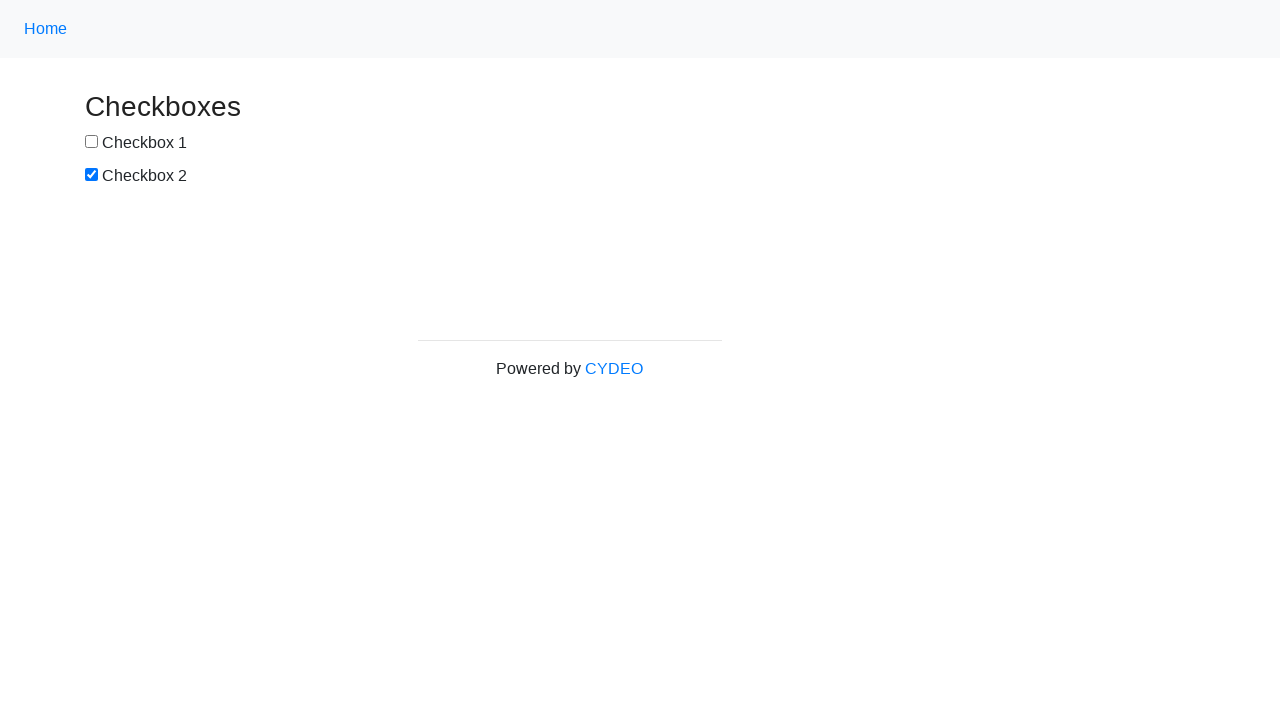

Verified checkbox2 is checked initially
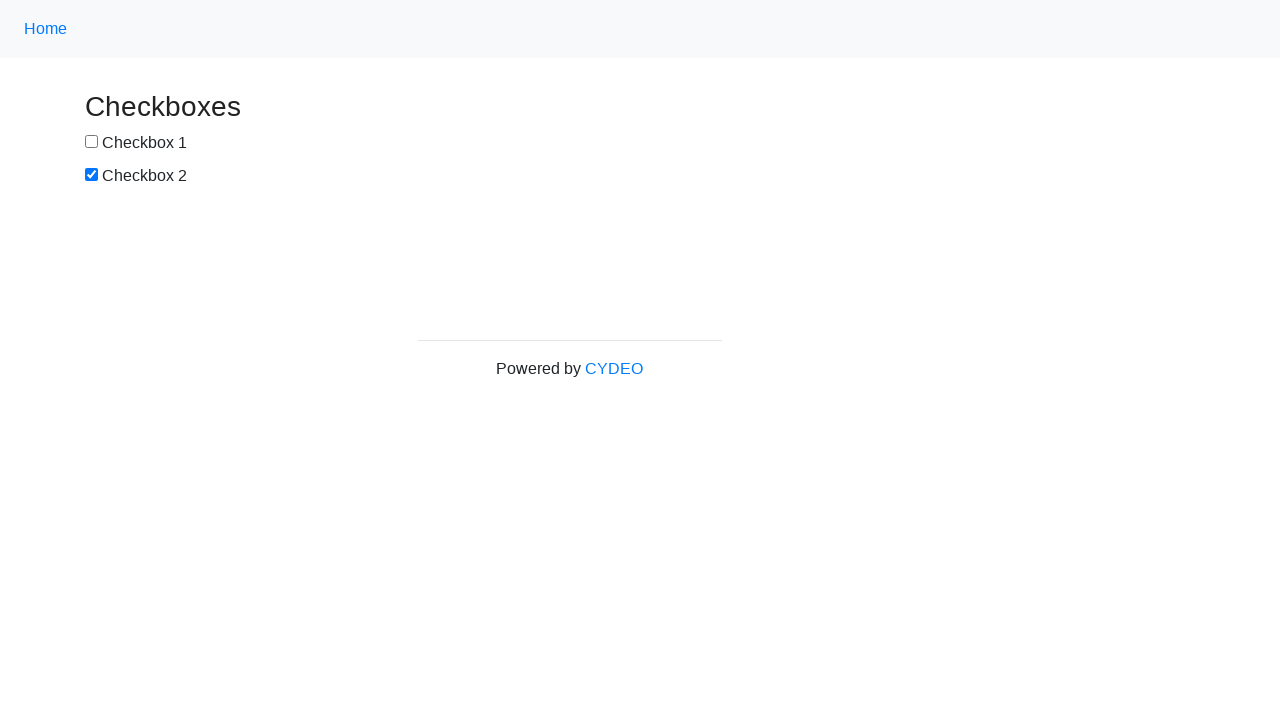

Clicked checkbox1 to select it at (92, 142) on input[name='checkbox1']
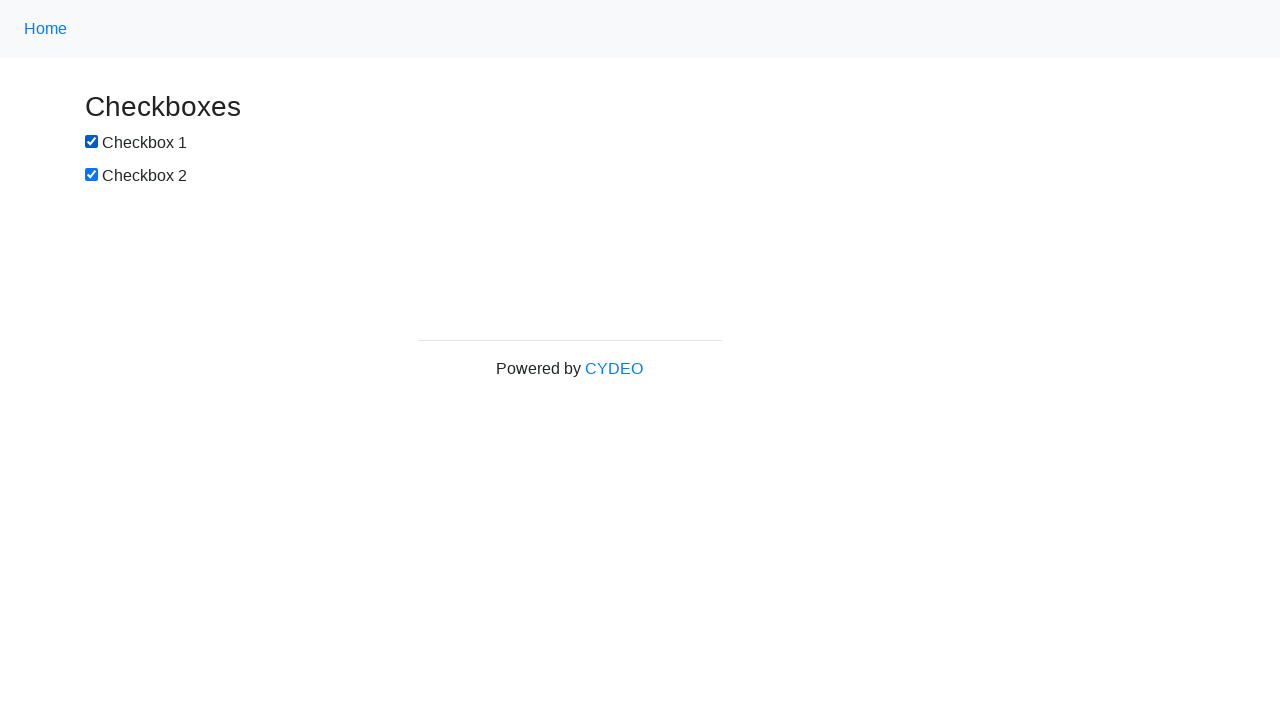

Clicked checkbox2 to deselect it at (92, 175) on input[name='checkbox2']
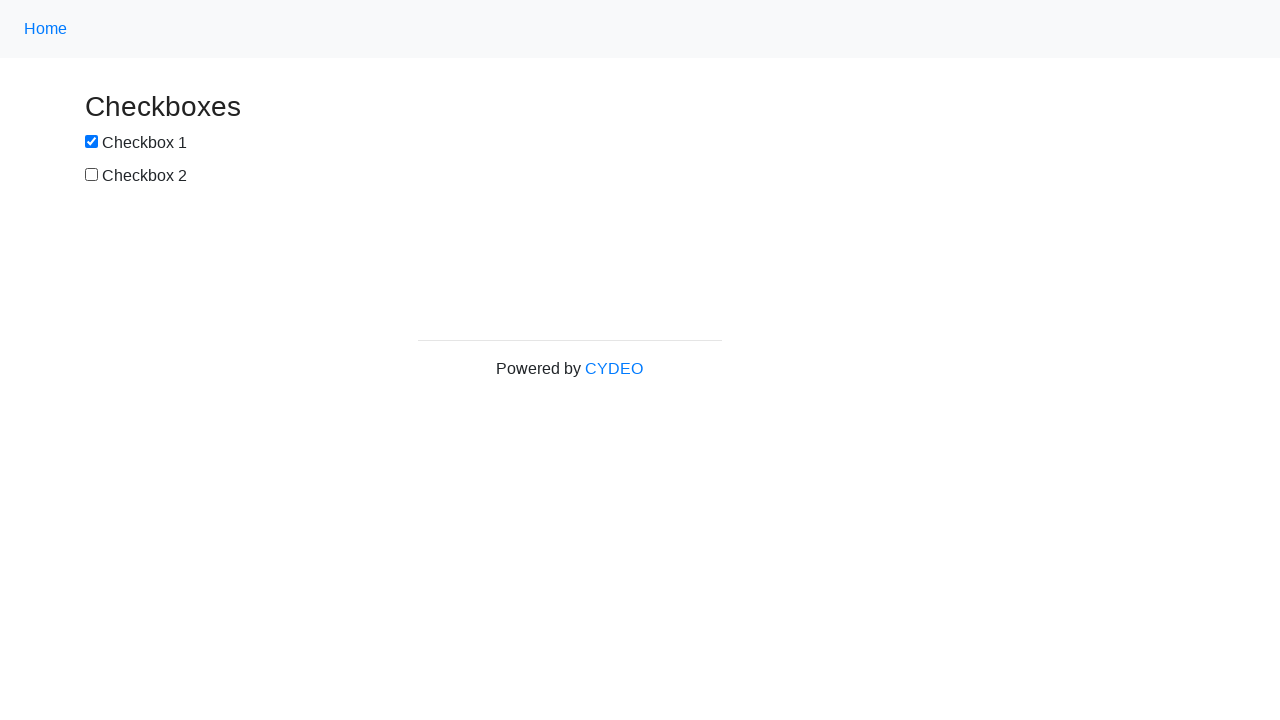

Verified checkbox1 is checked after clicking
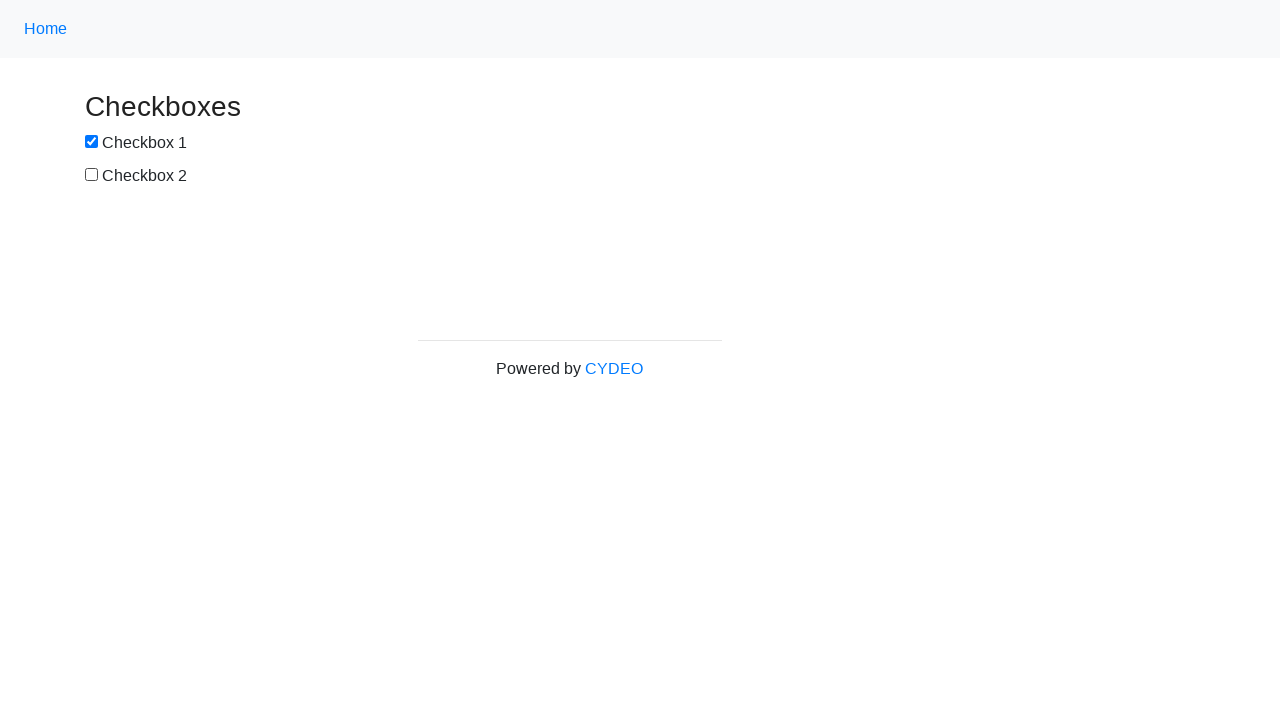

Verified checkbox2 is not checked after clicking
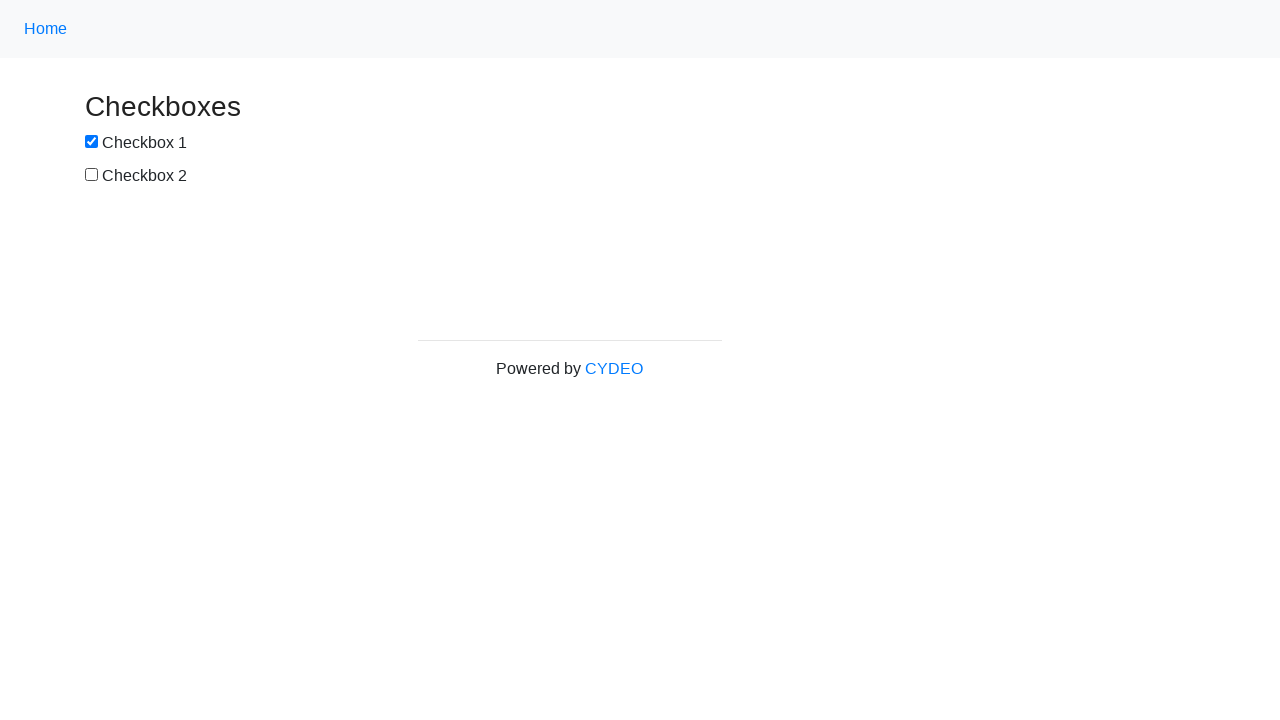

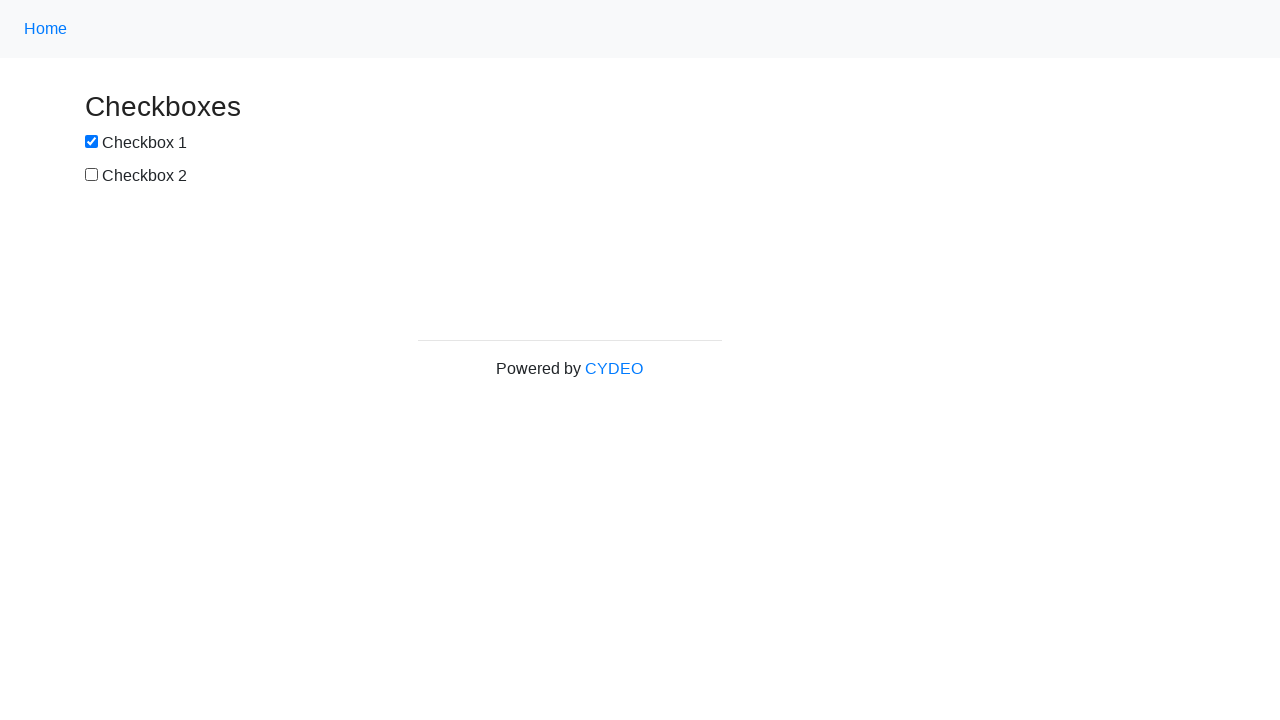